Tests keyboard key press functionality by sending space and left arrow keys to a page that displays which key was pressed, then verifies the displayed result text.

Starting URL: http://the-internet.herokuapp.com/key_presses

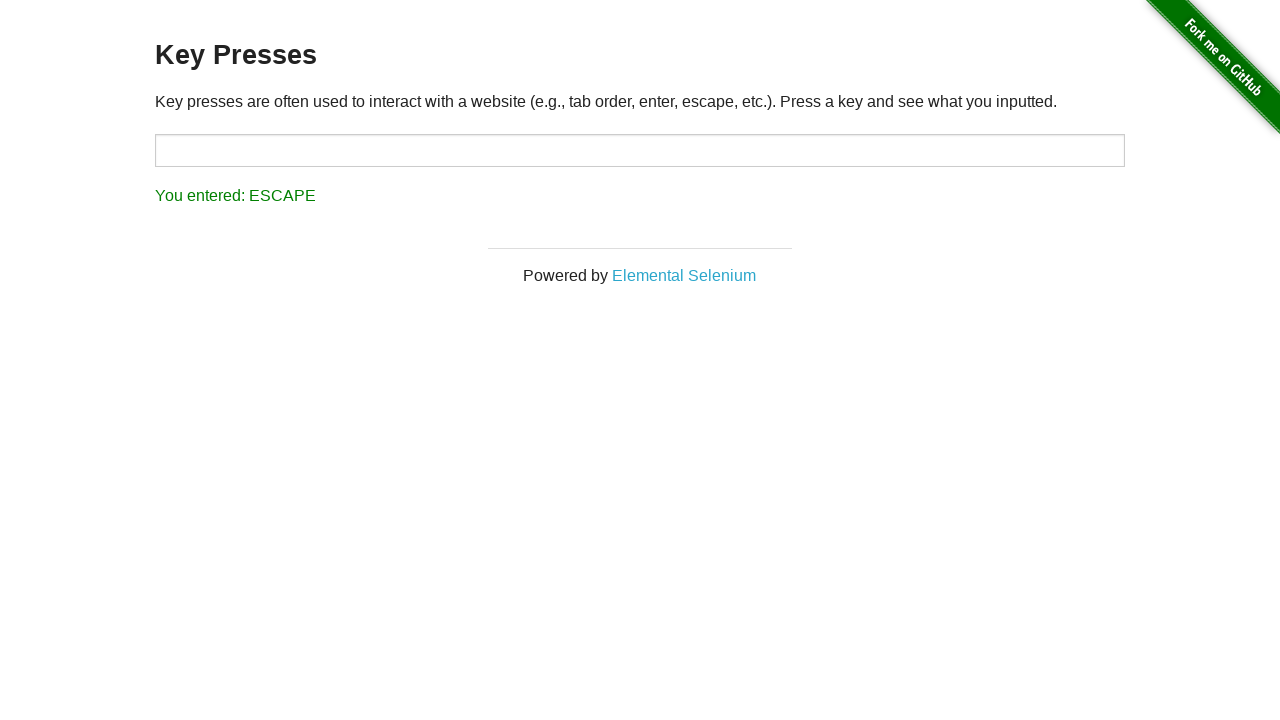

Pressed Space key on target element on #target
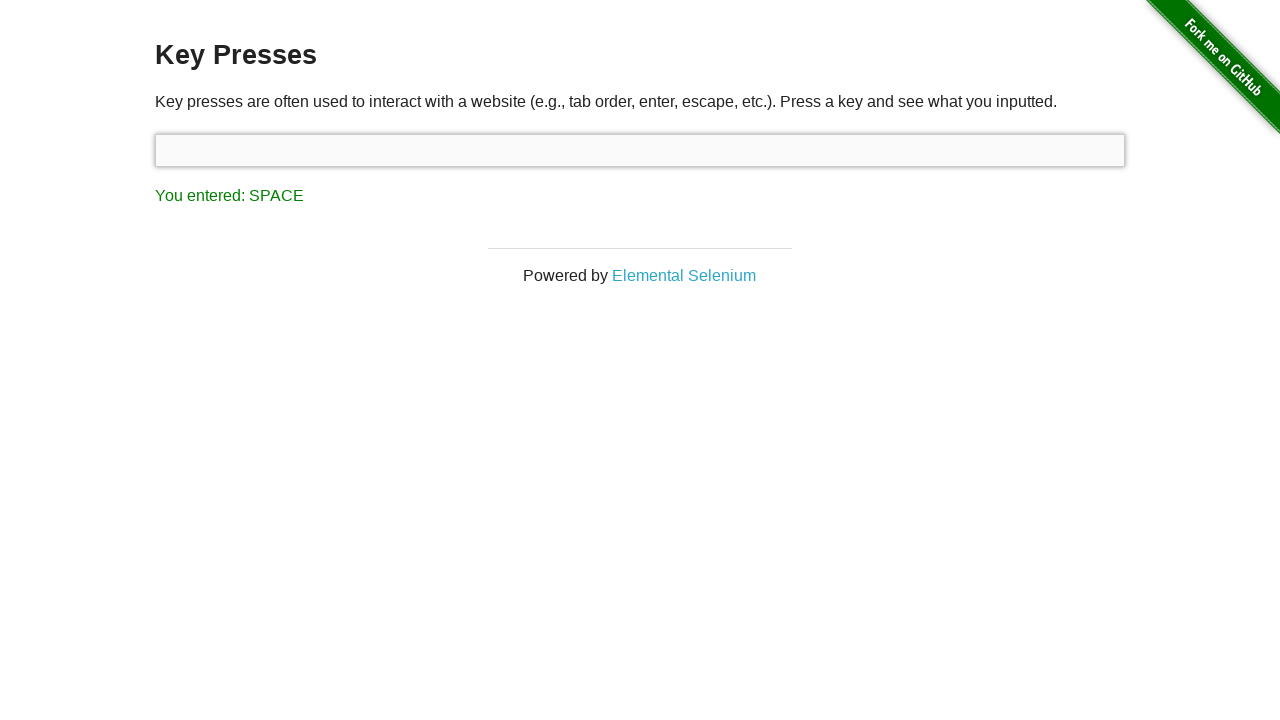

Result element loaded after Space key press
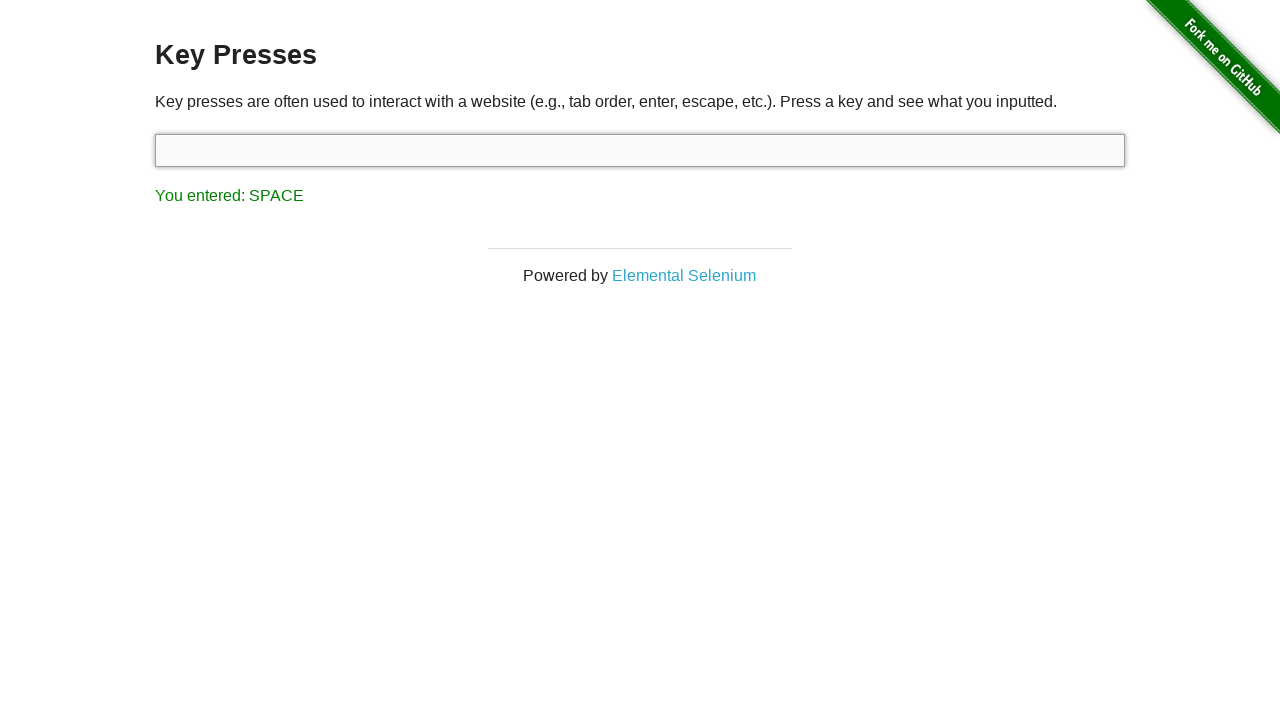

Retrieved result text content
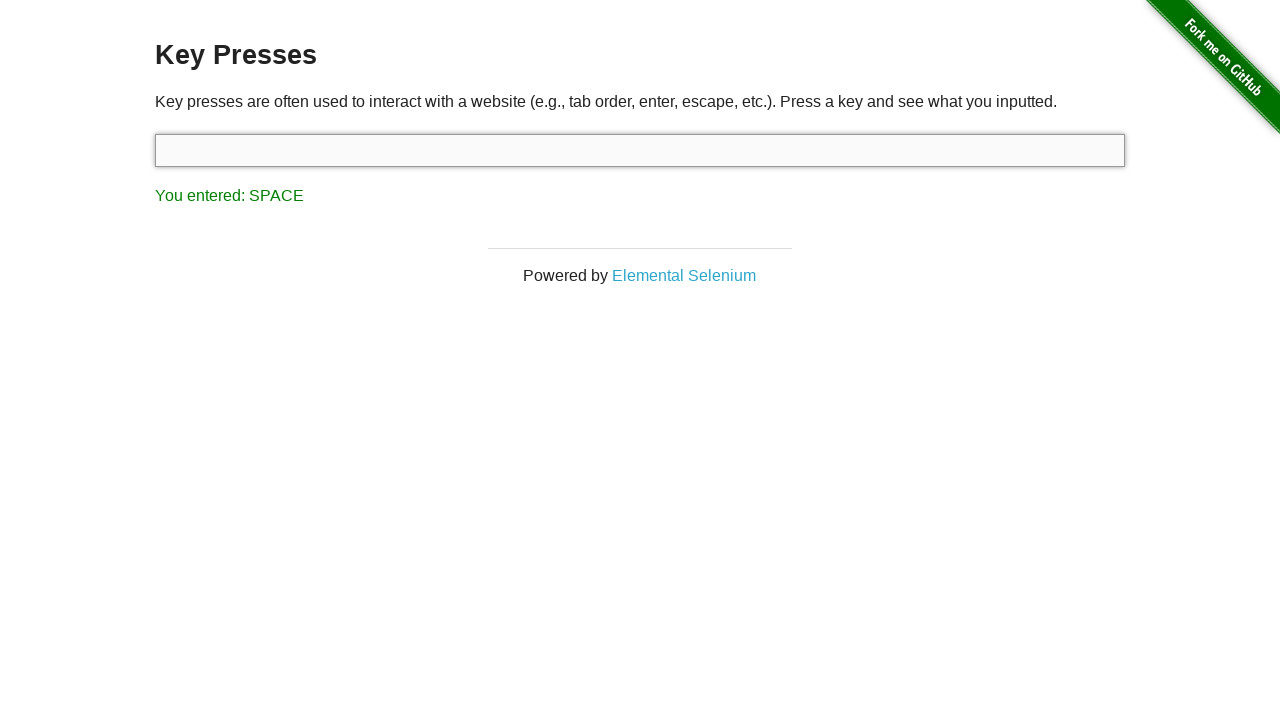

Verified result text shows 'You entered: SPACE'
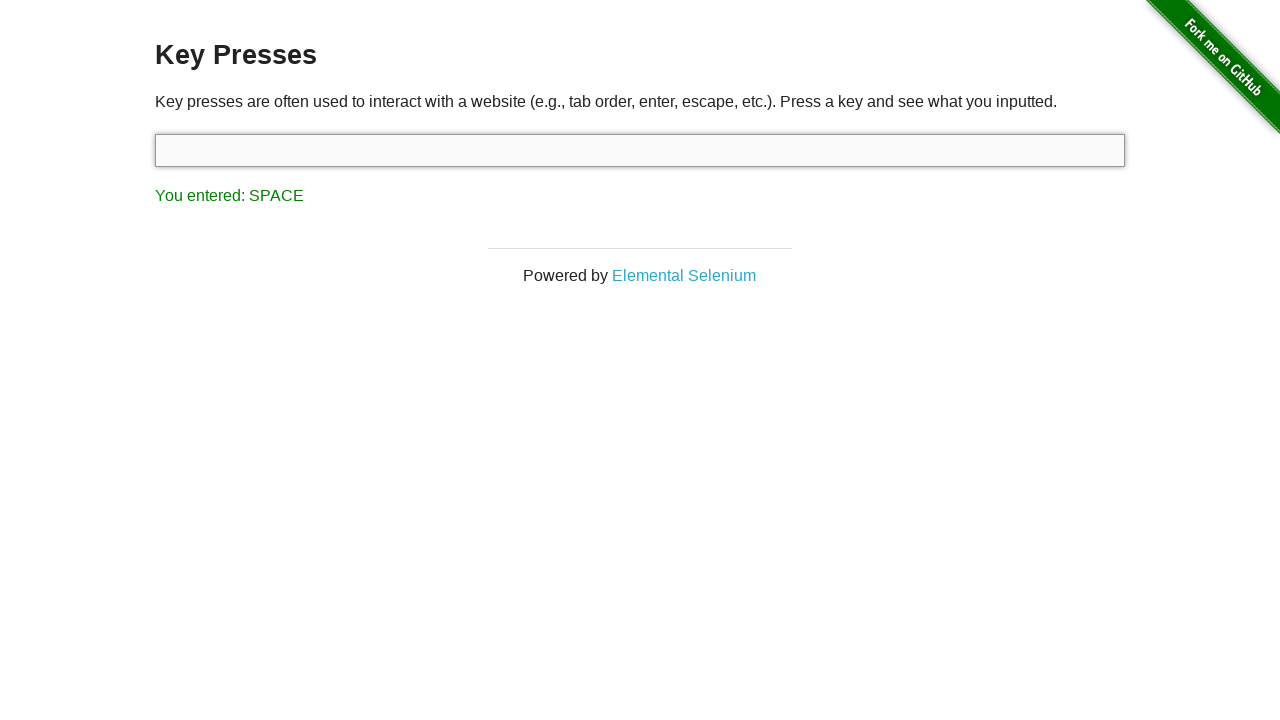

Pressed Left arrow key
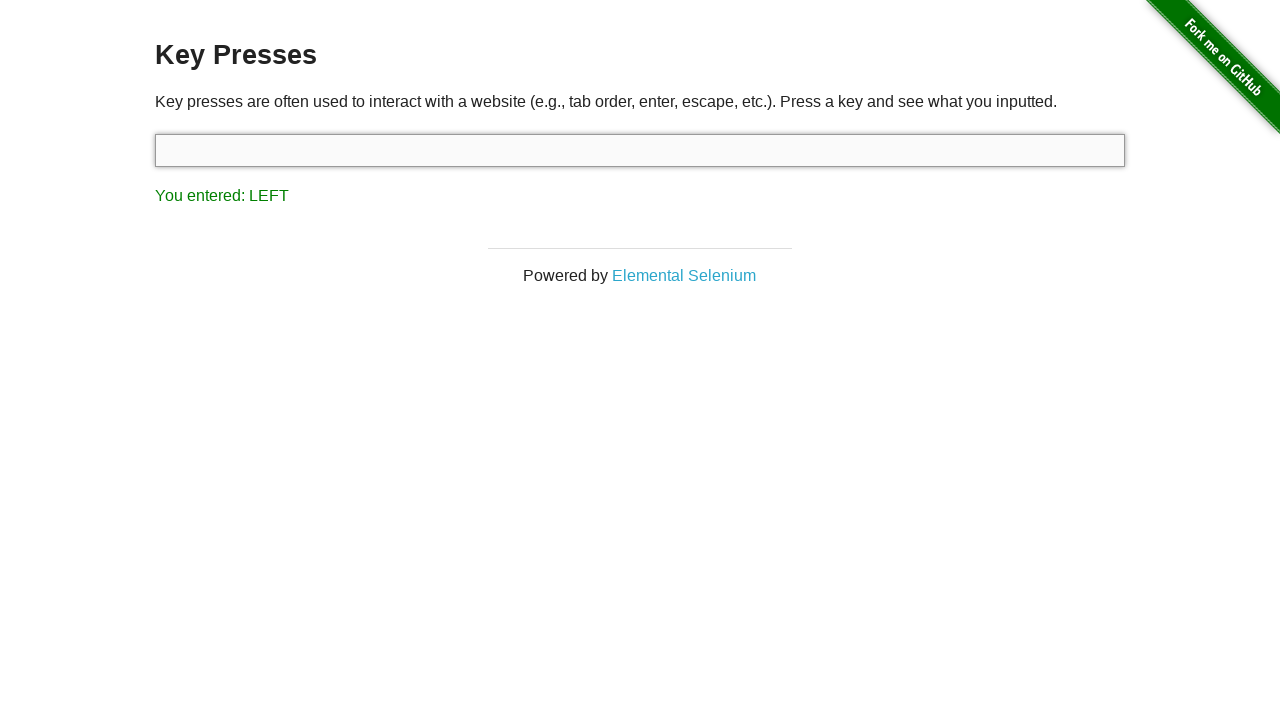

Retrieved result text content after Left arrow press
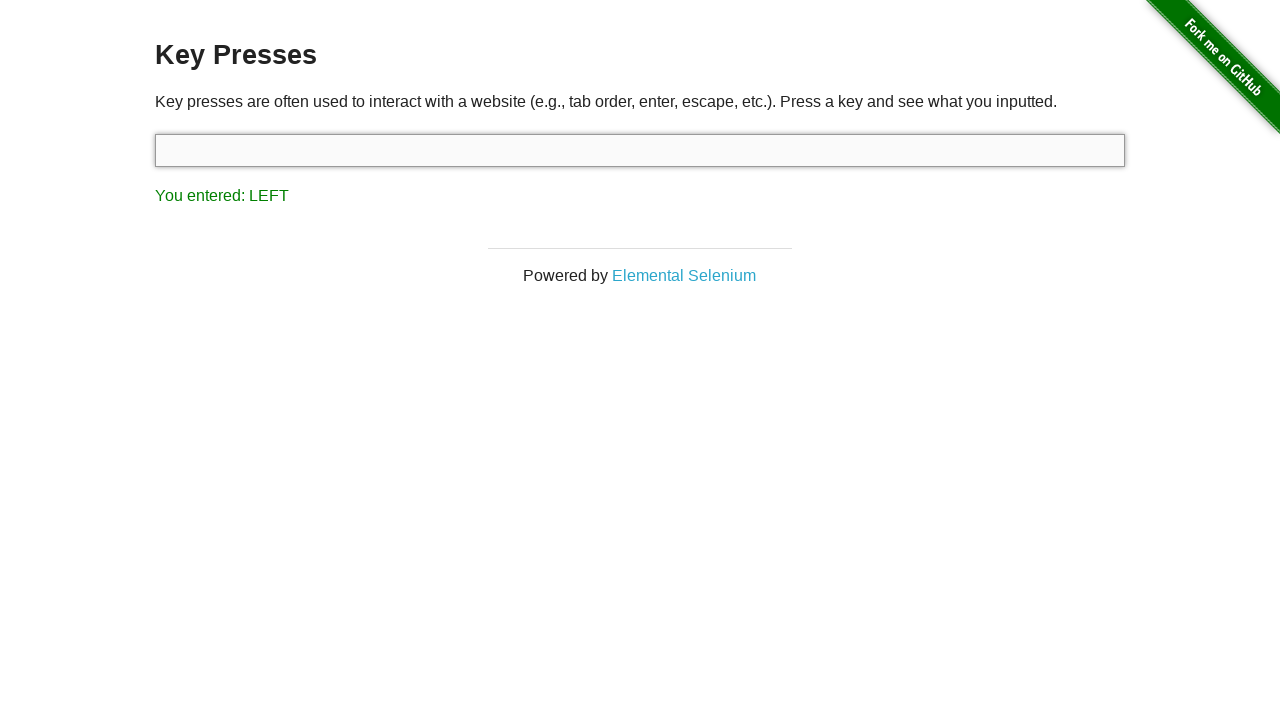

Verified result text shows 'You entered: LEFT'
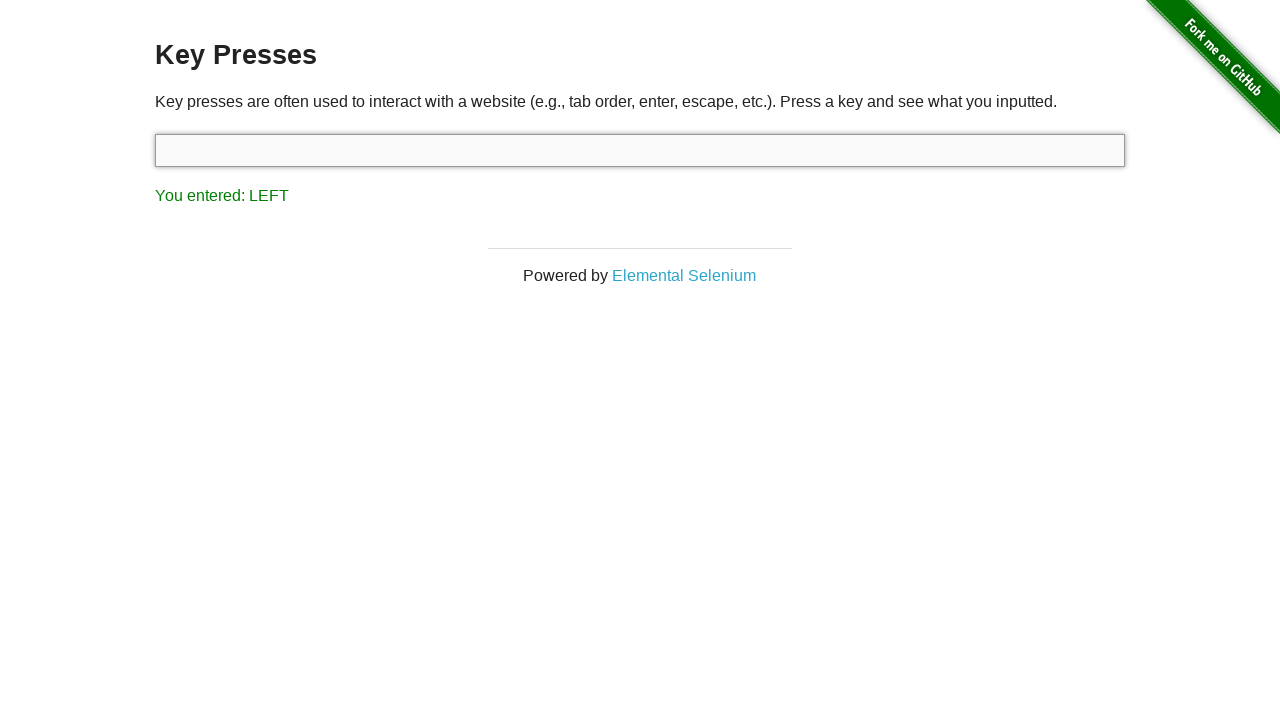

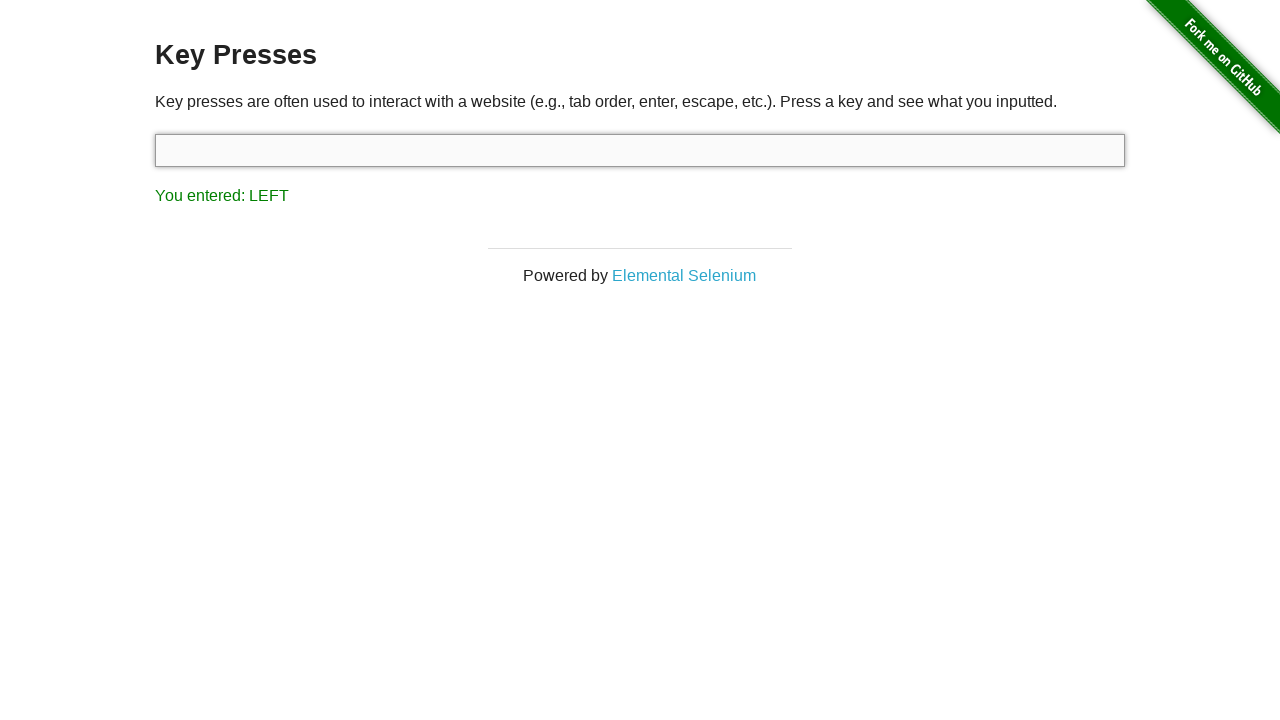